Navigates to a web table demo page and verifies that the dynamic table with headers and rows is present and accessible

Starting URL: https://myskillpoint.com/handle-dynamic-web-tables-in-selenium-webdriver/

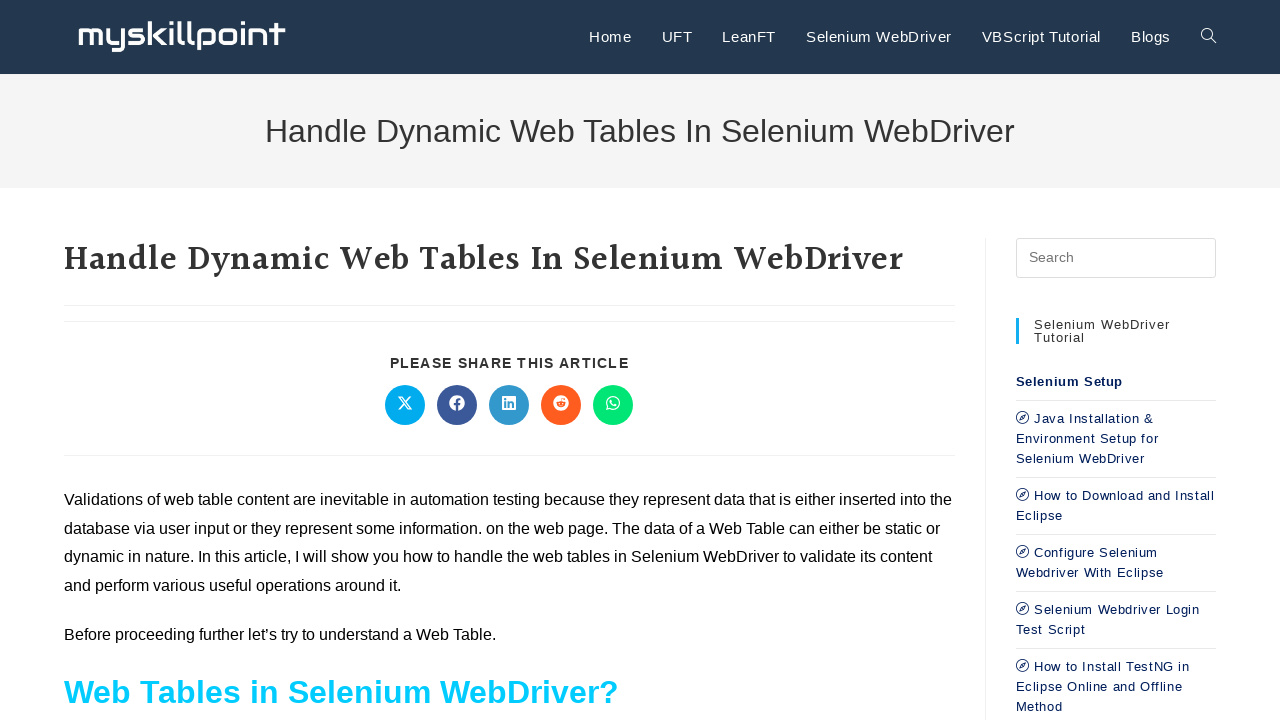

Navigated to web table demo page
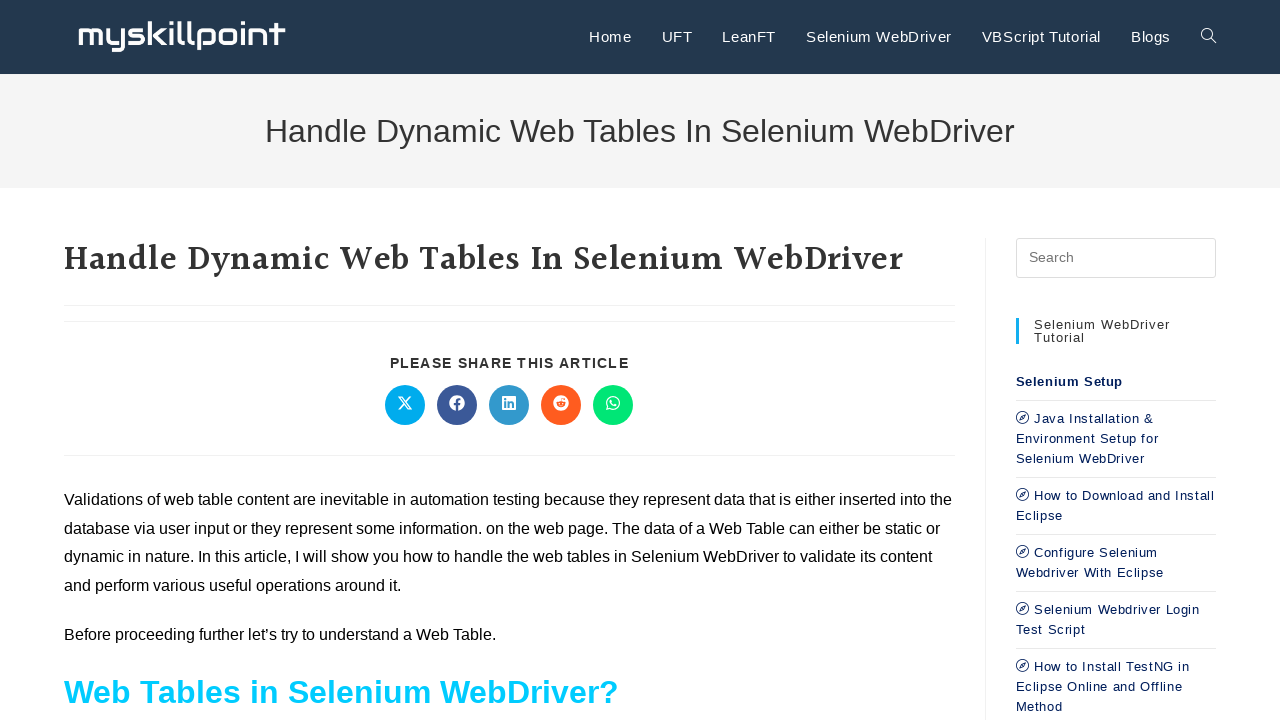

Table with id 'tablepress-7' is present on the page
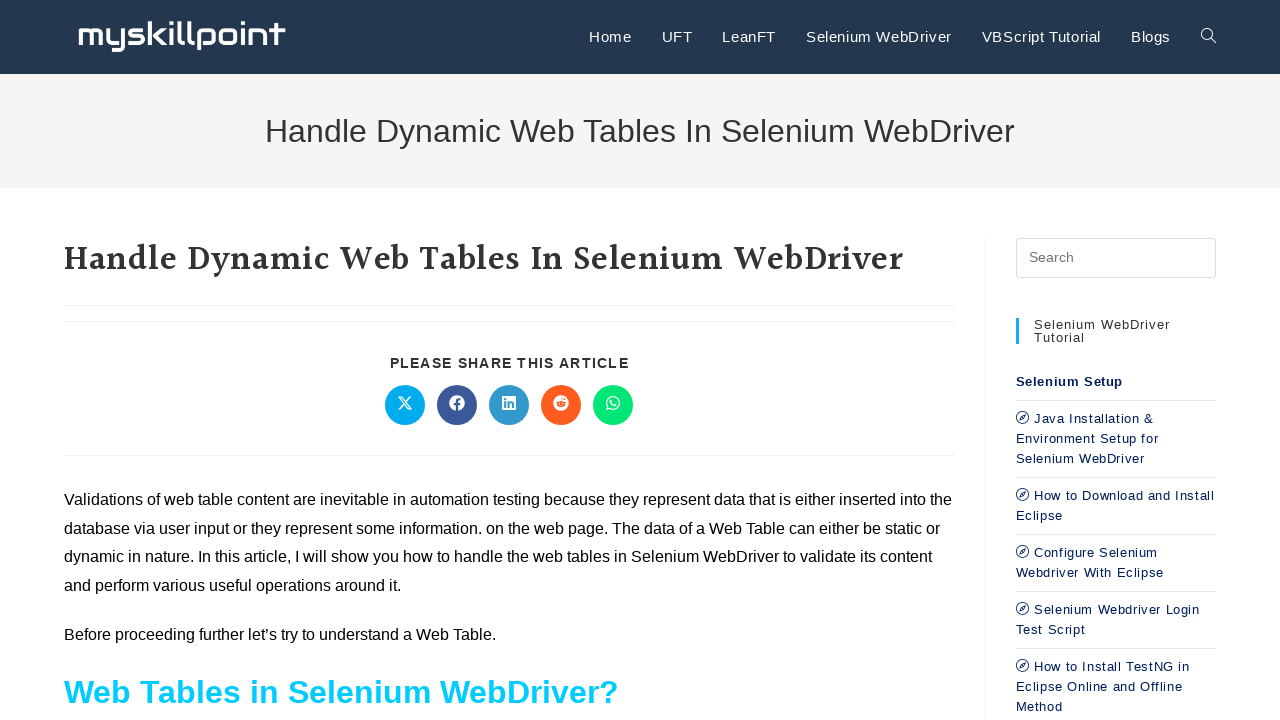

Table headers are present and accessible
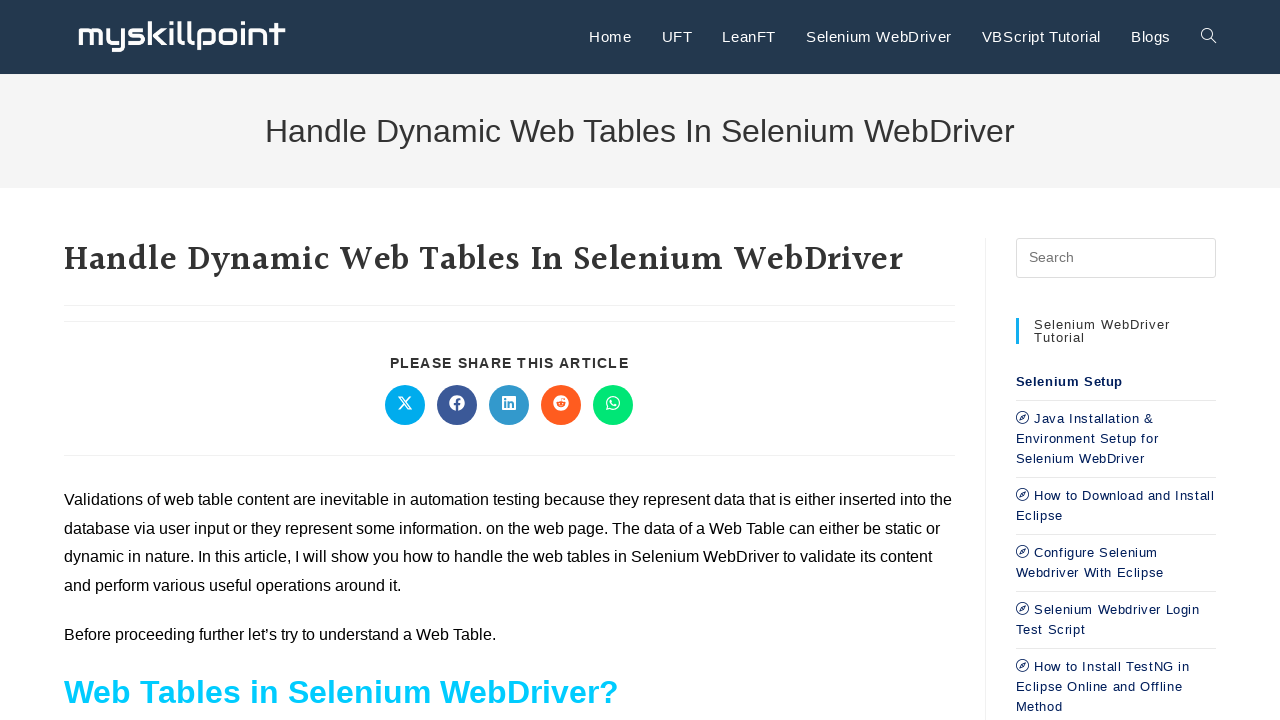

Table body rows are present and accessible
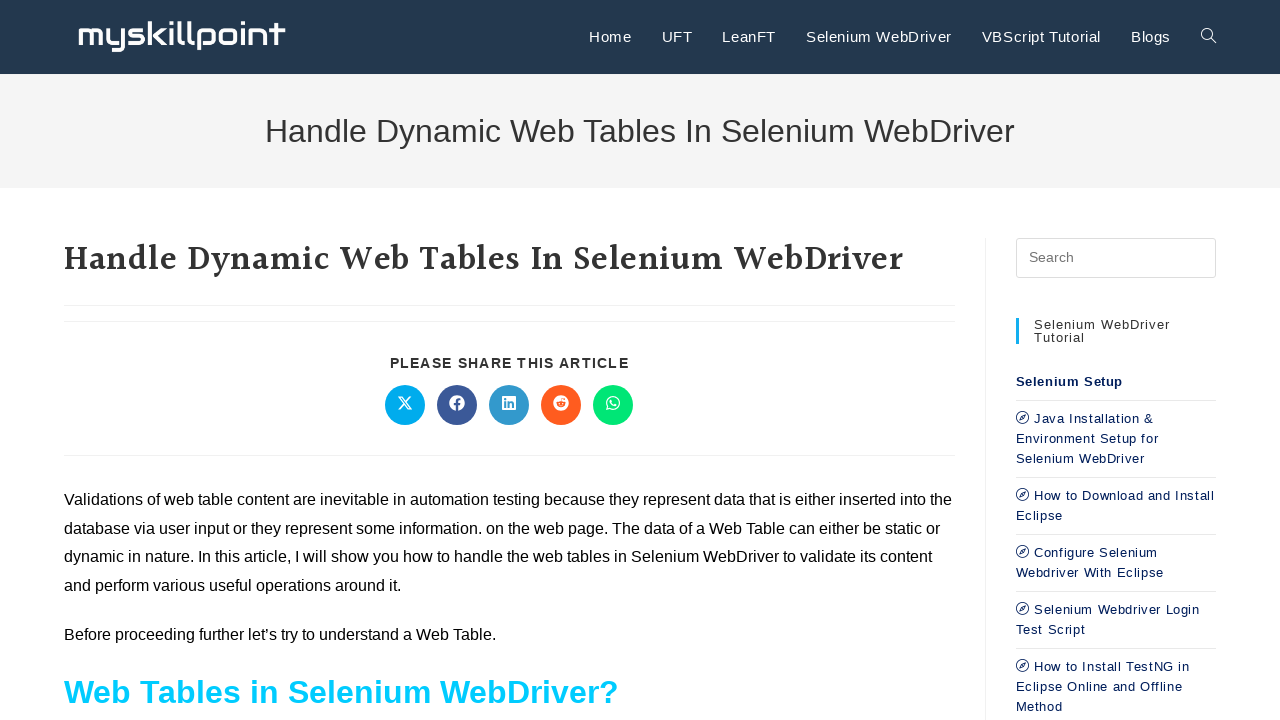

Clicked on first cell of table body to verify table is interactive at (179, 360) on table#tablepress-7 tbody tr:first-child td:first-child
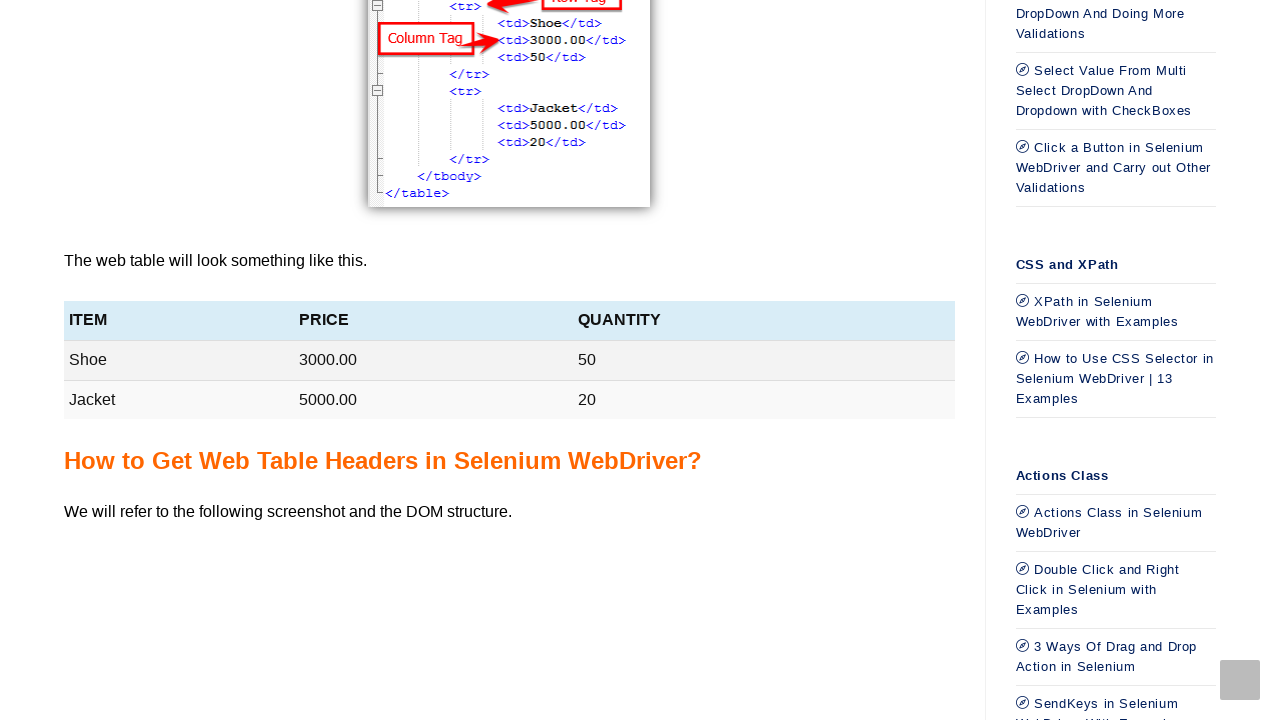

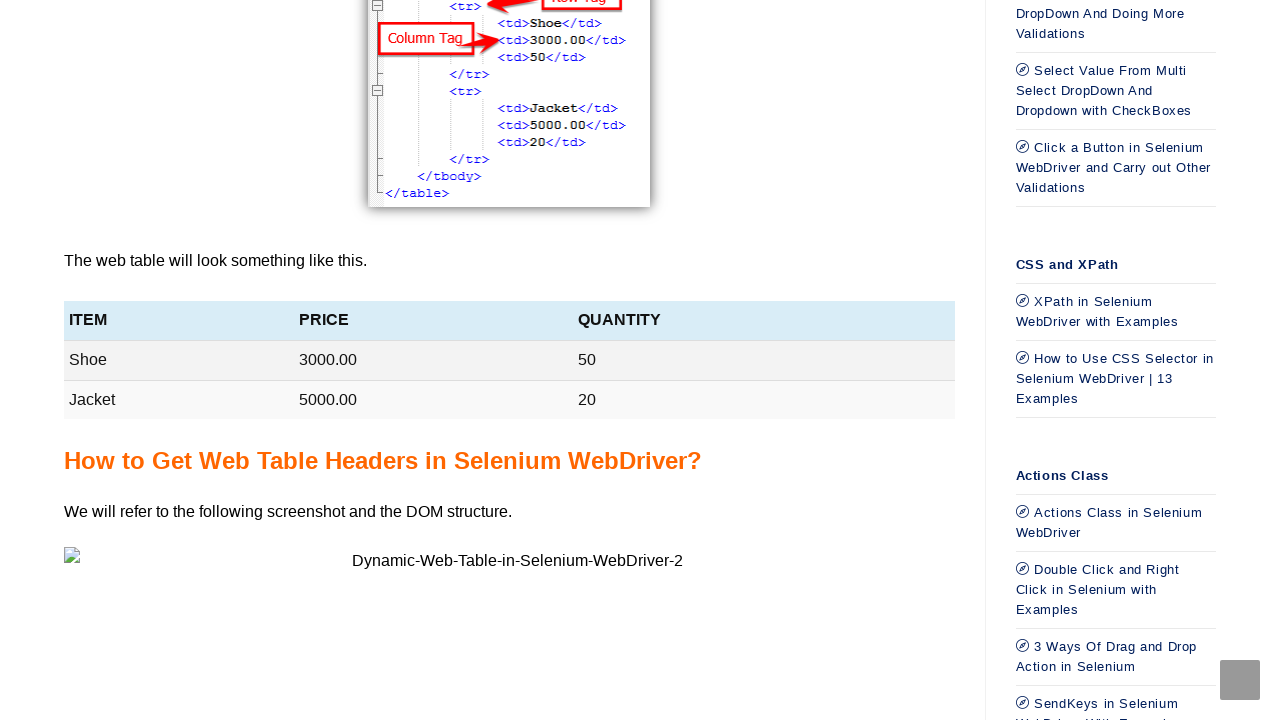